Navigates to a GitHub user profile page

Starting URL: https://github.com/896ma

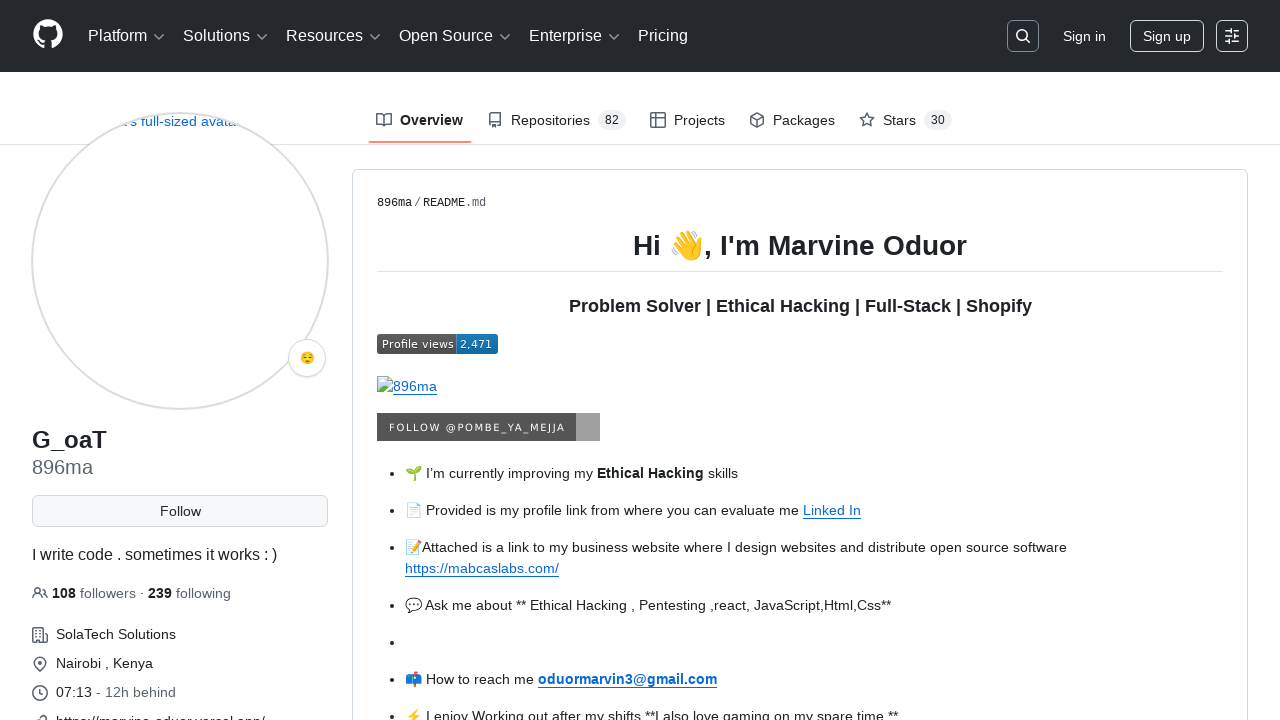

Navigated to GitHub user profile page https://github.com/896ma
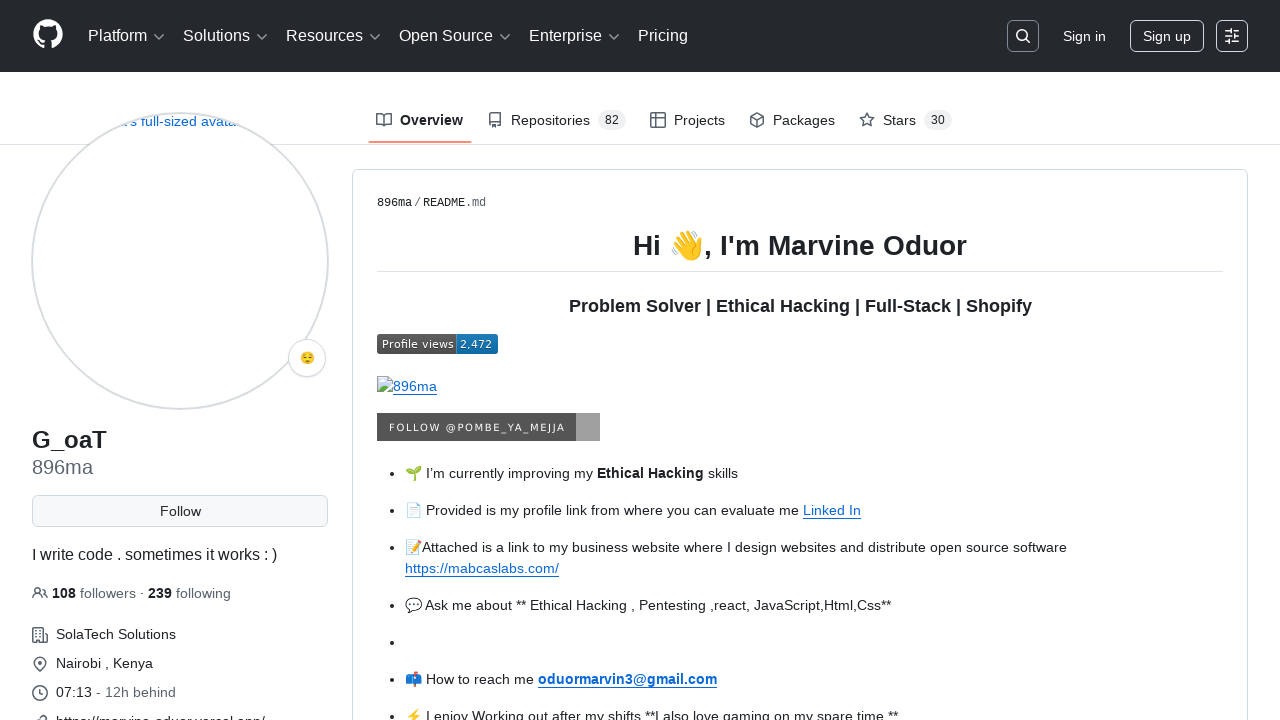

Waited for page body to load
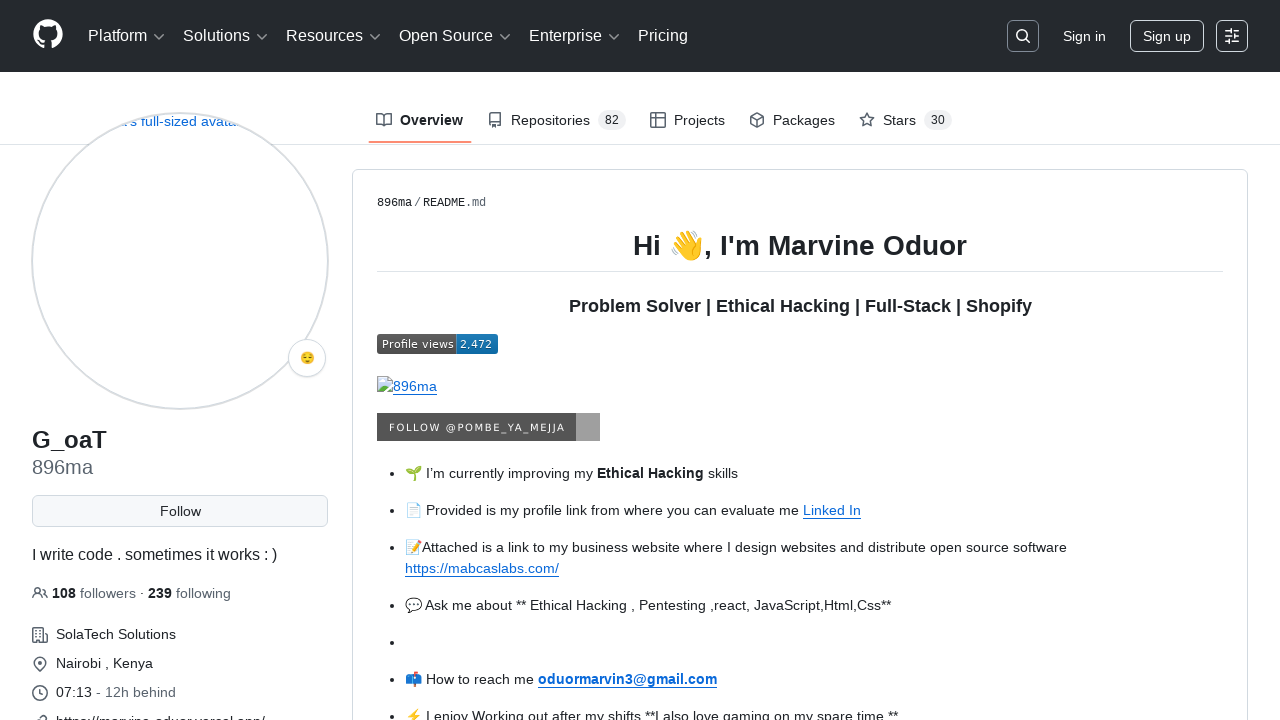

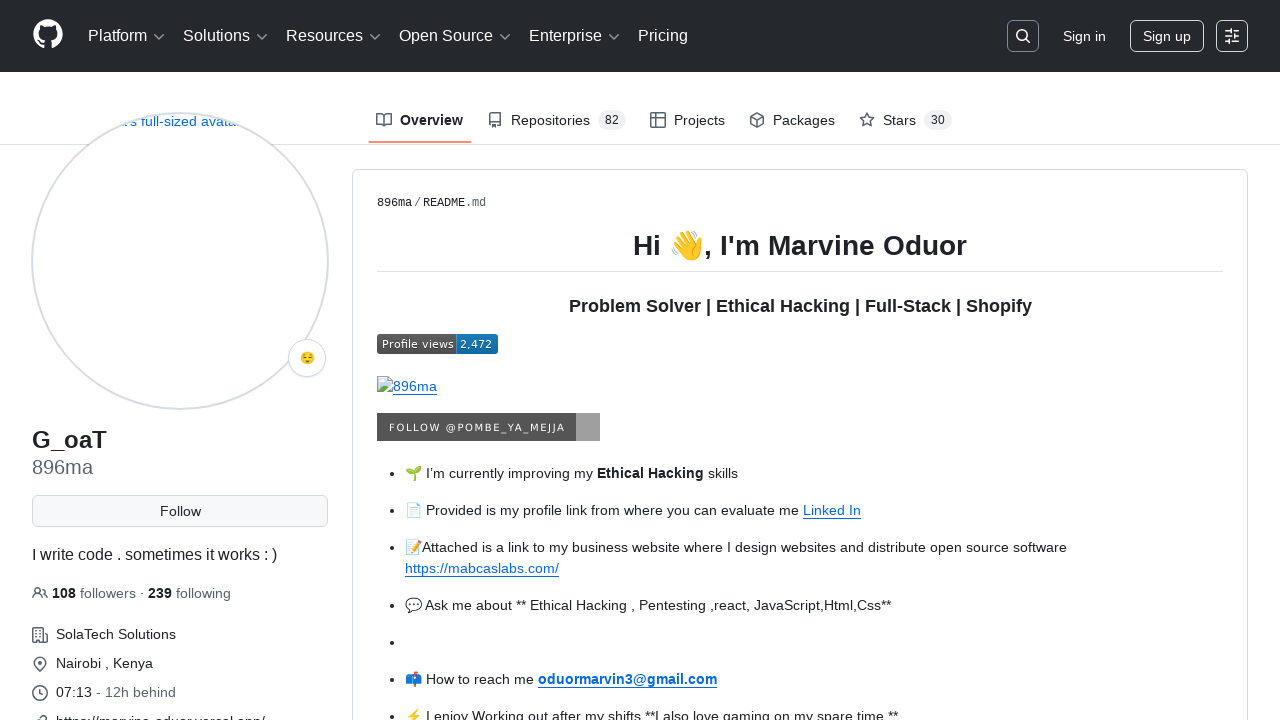